Tests sending a keyboard key (SPACE) to a specific input element and verifies the page displays the correct key that was pressed.

Starting URL: http://the-internet.herokuapp.com/key_presses

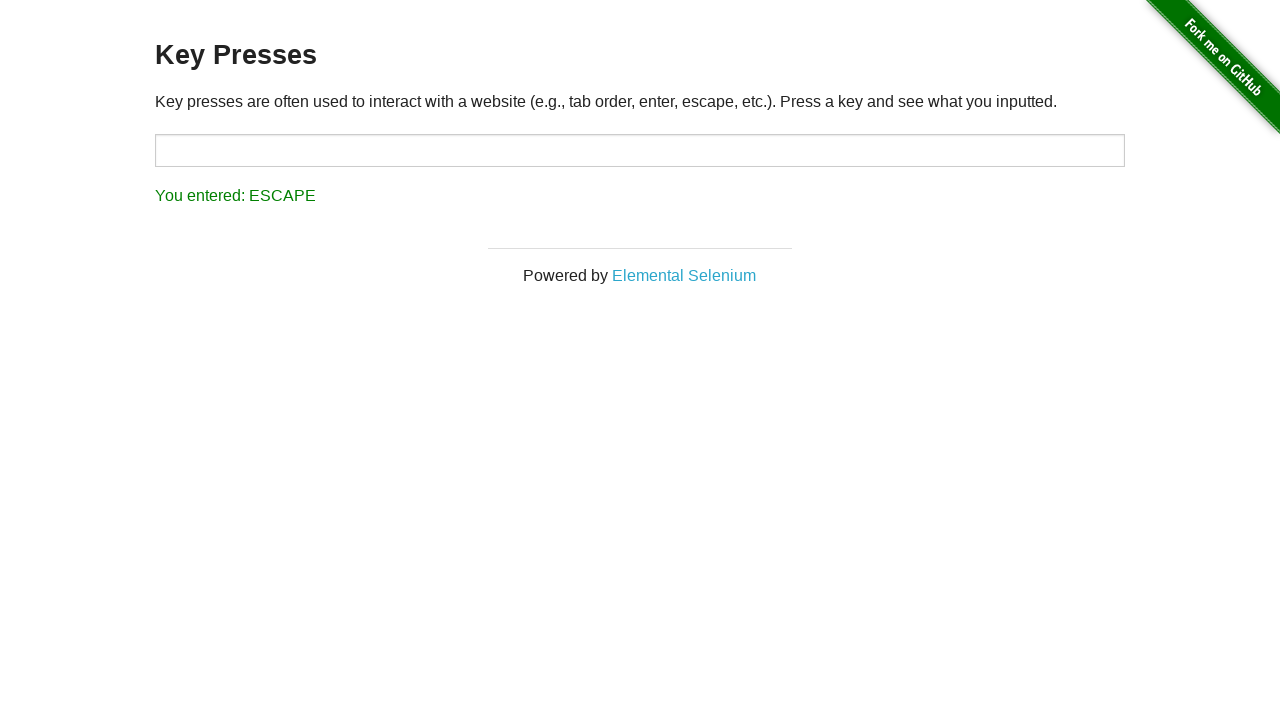

Pressed SPACE key on target input element on #target
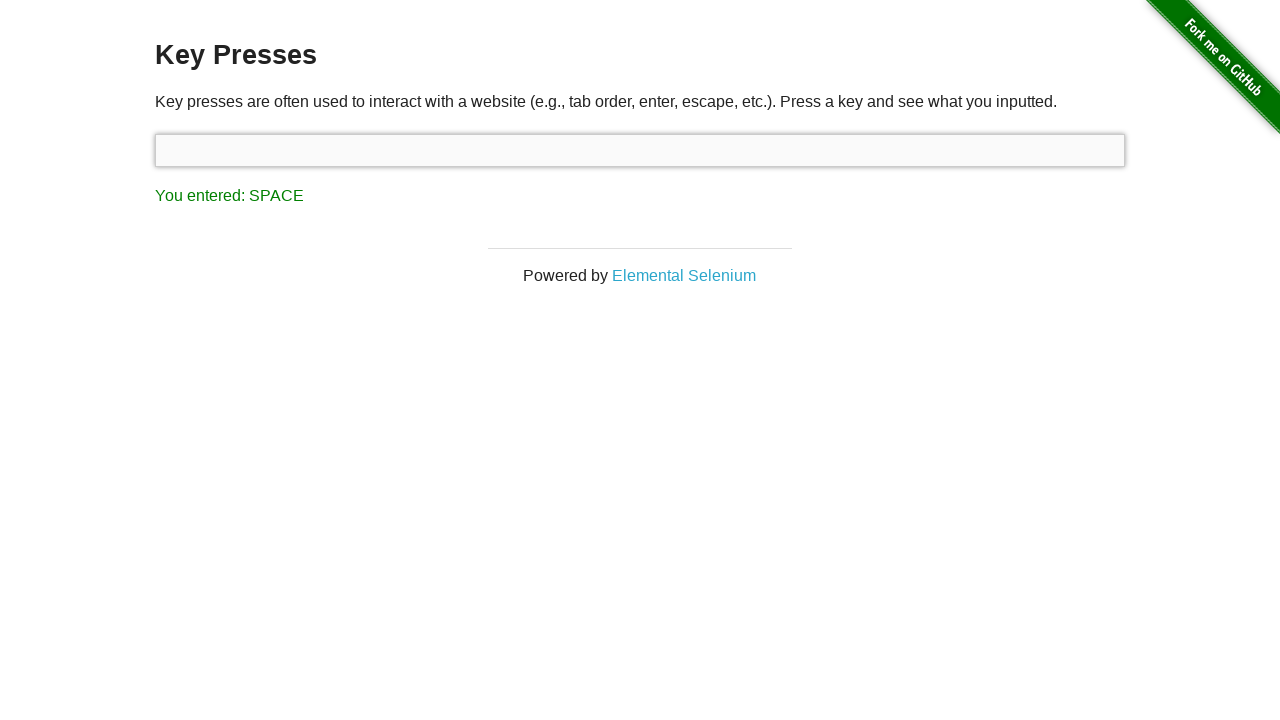

Result element loaded and visible
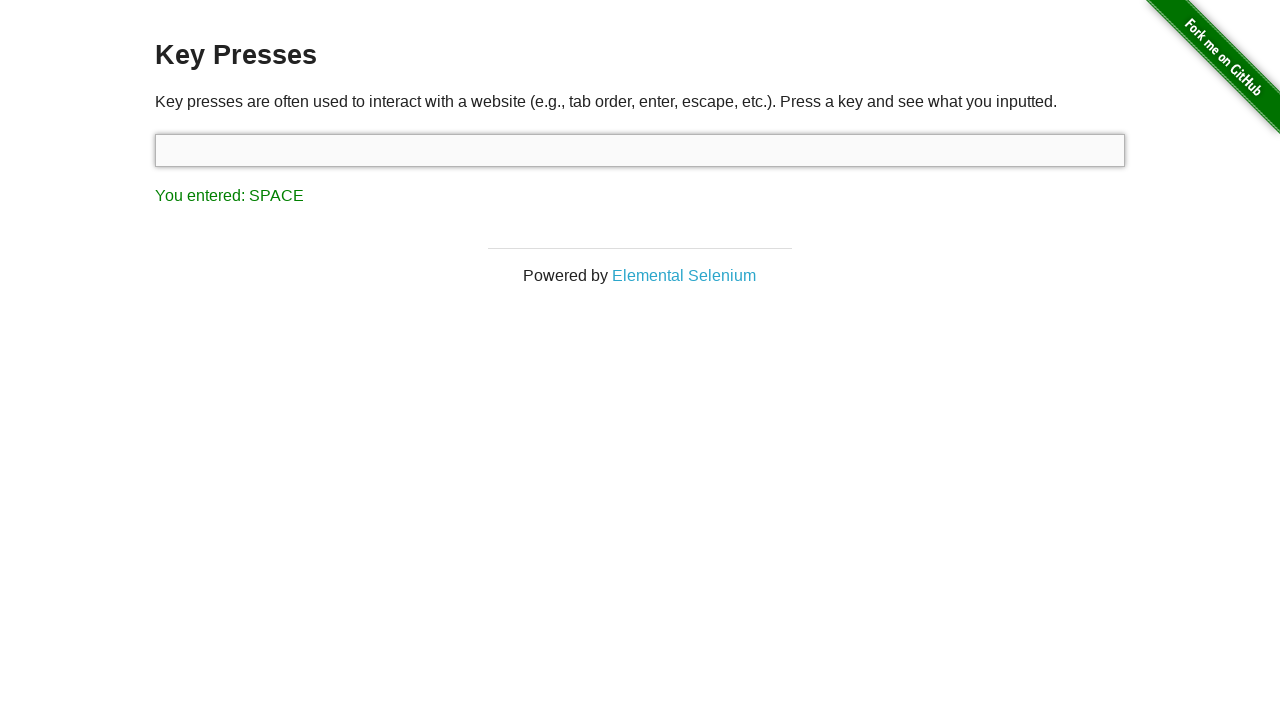

Retrieved result text content
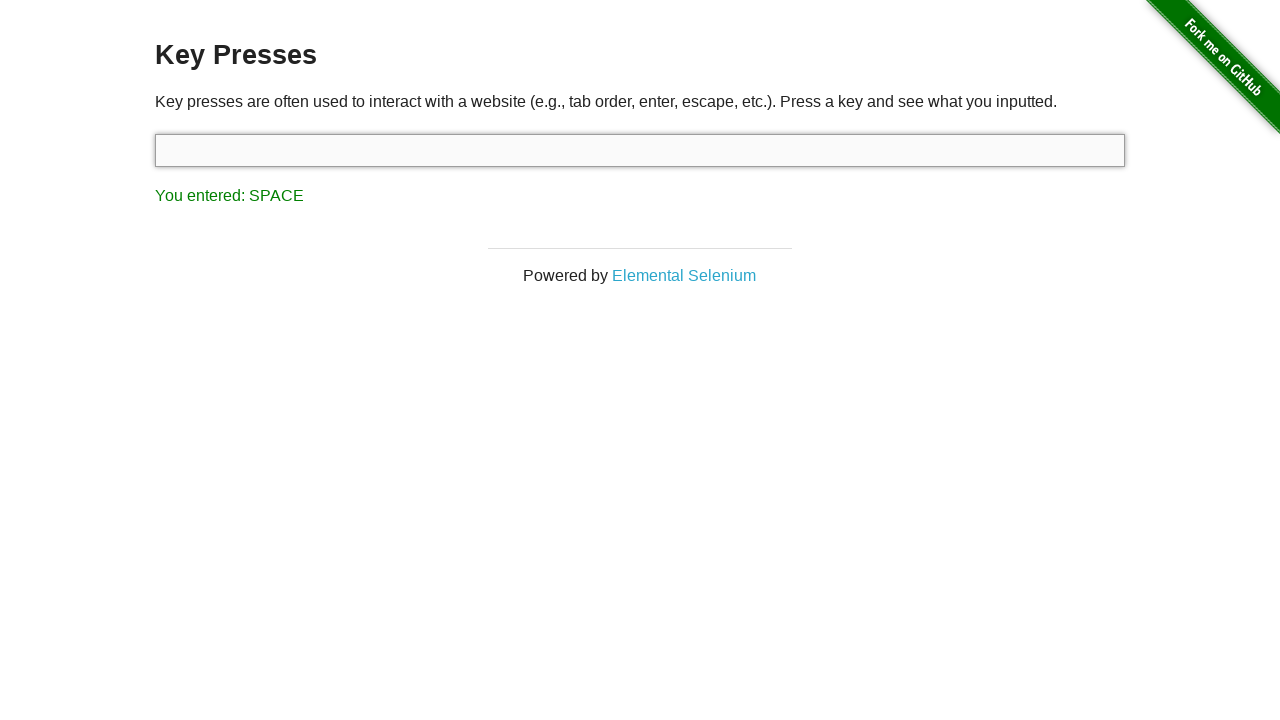

Assertion passed: result text correctly shows 'You entered: SPACE'
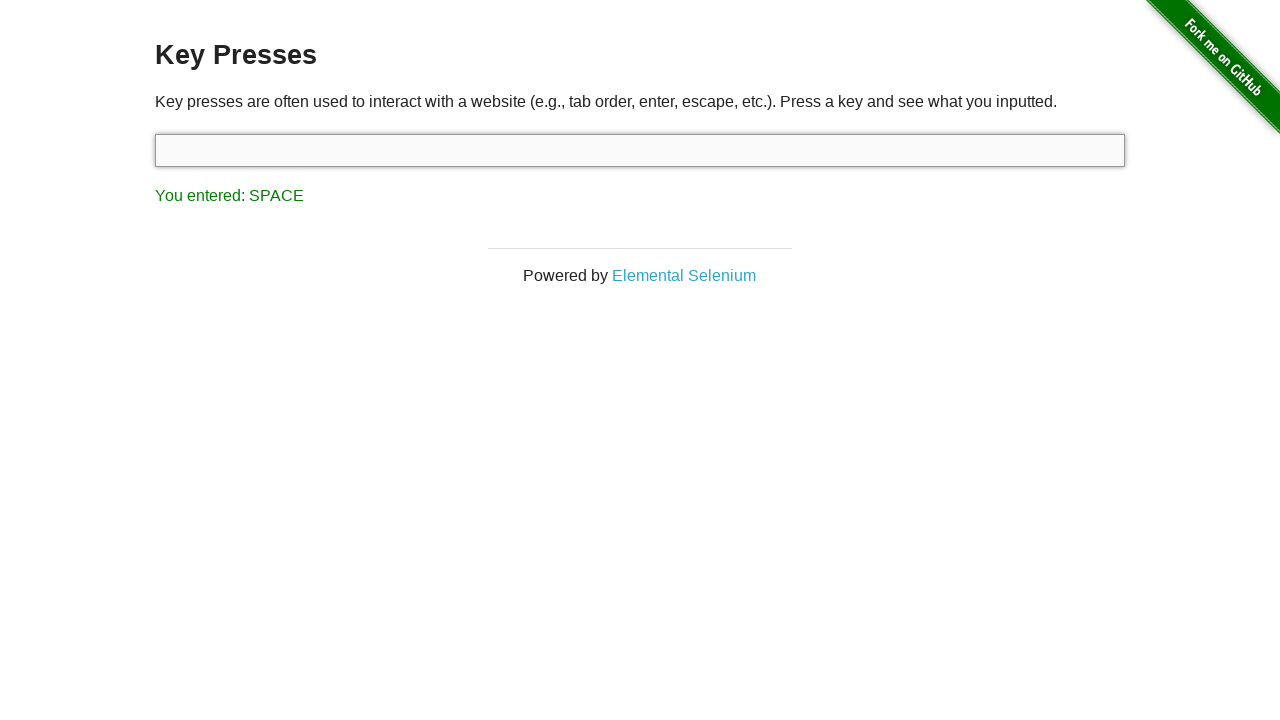

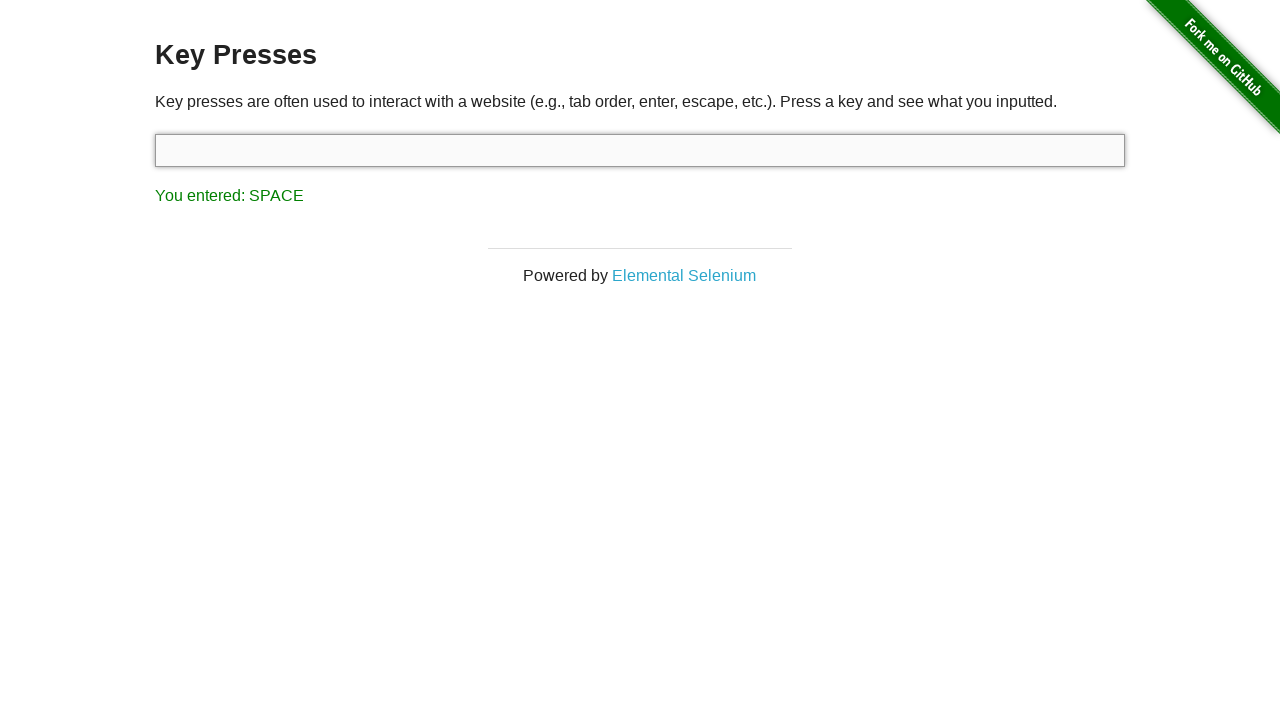